Tests the search functionality by searching for "Java" and verifying that "Java (object-oriented version)" appears in results

Starting URL: https://www.99-bottles-of-beer.net/

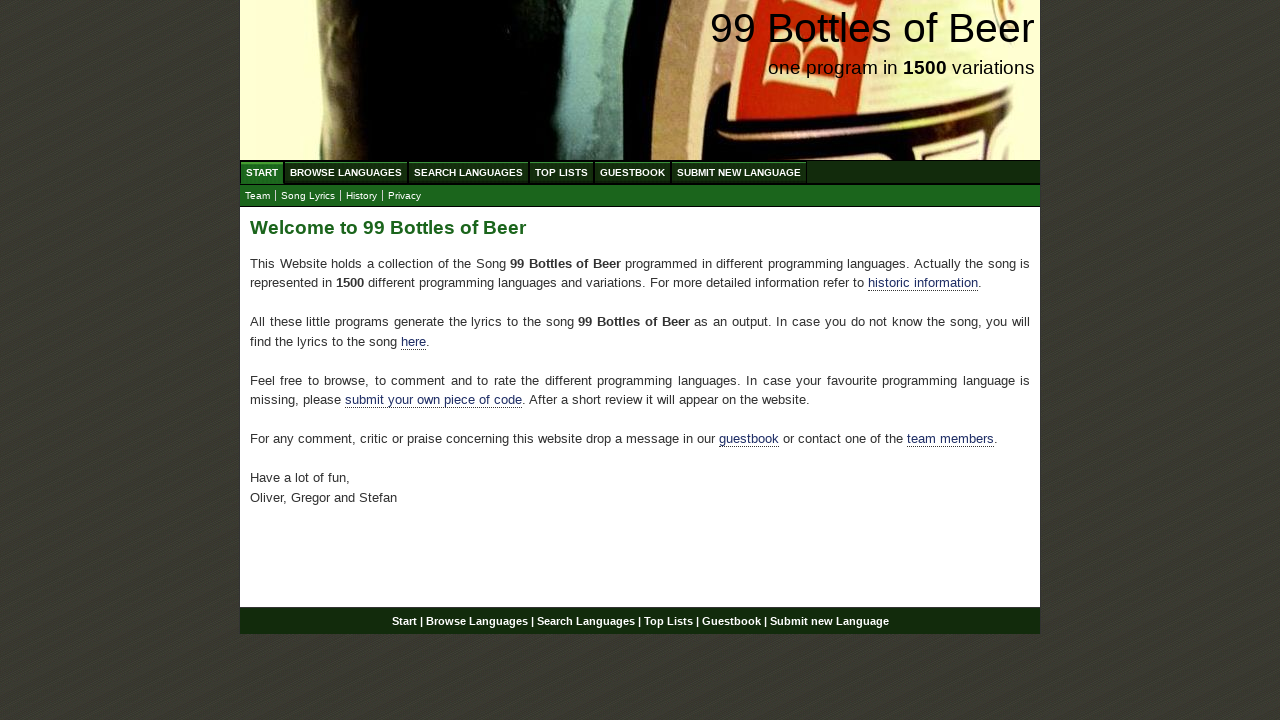

Clicked on Search menu link at (468, 172) on a[href='/search.html']
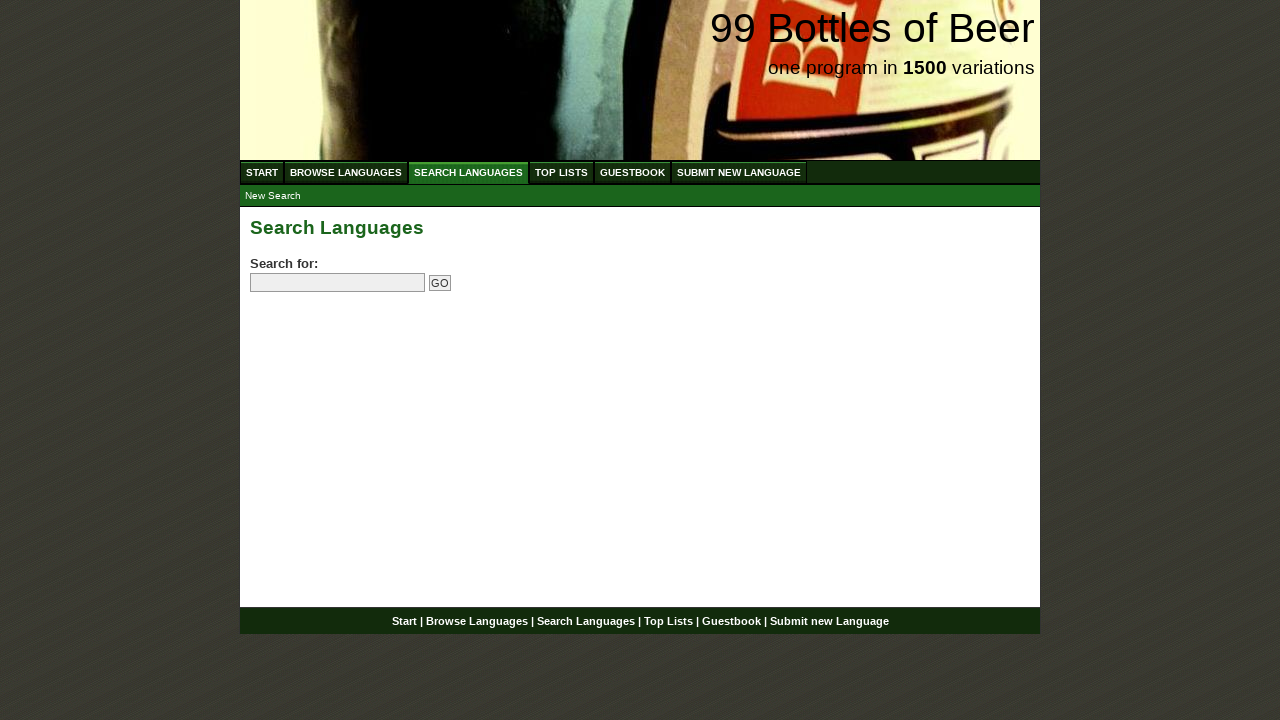

Filled search box with 'Java' on input[name='search']
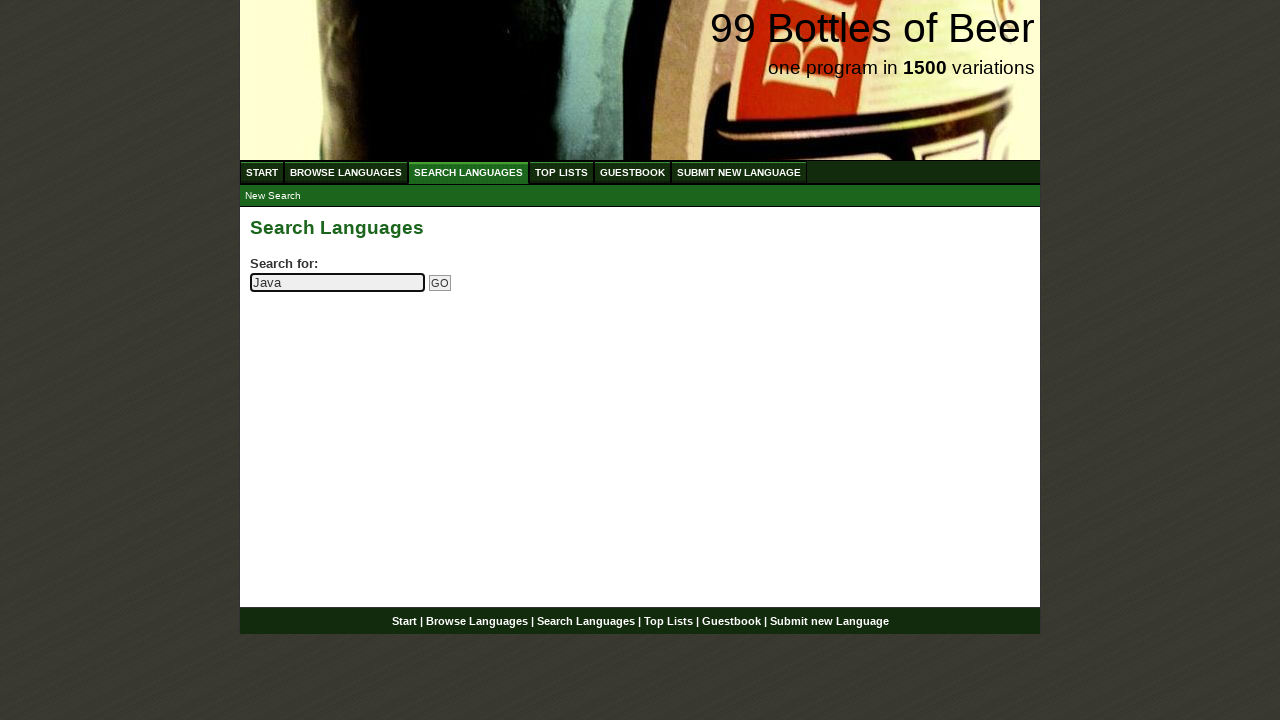

Clicked submit button to search at (440, 283) on input[name='submitsearch']
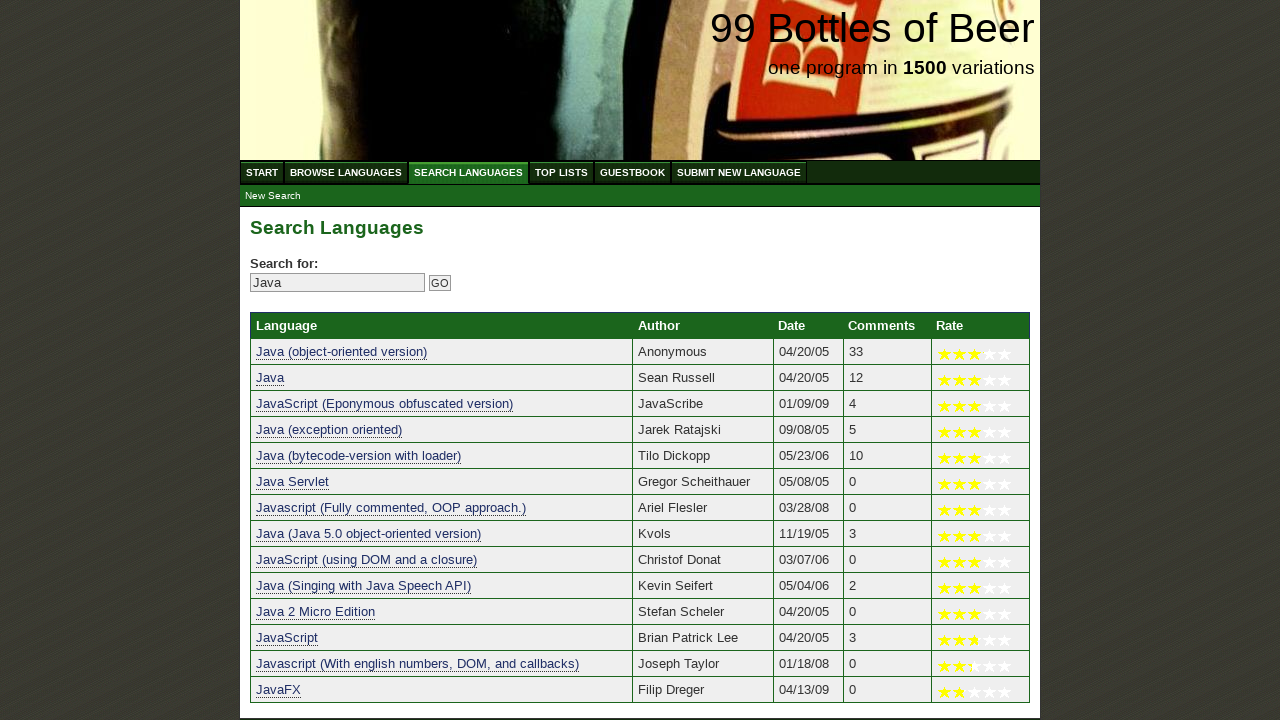

Located Java (object-oriented version) link in search results
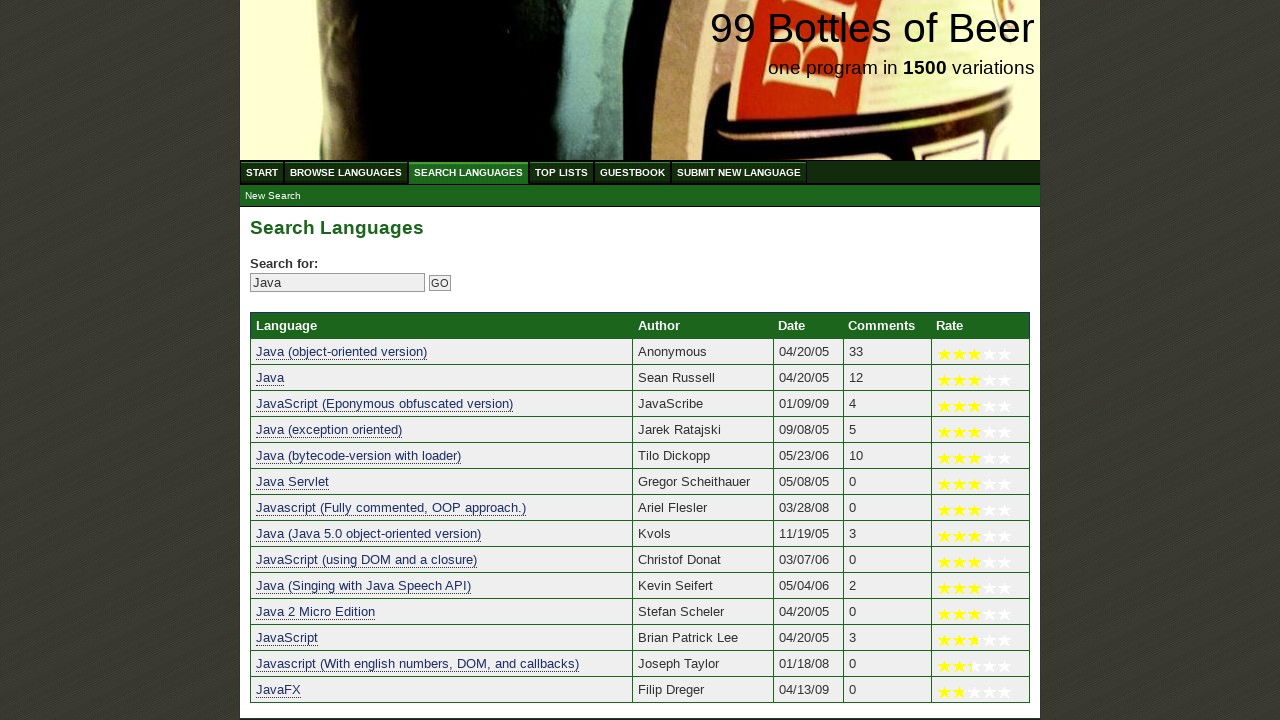

Verified that 'Java (object-oriented version)' appears in search results
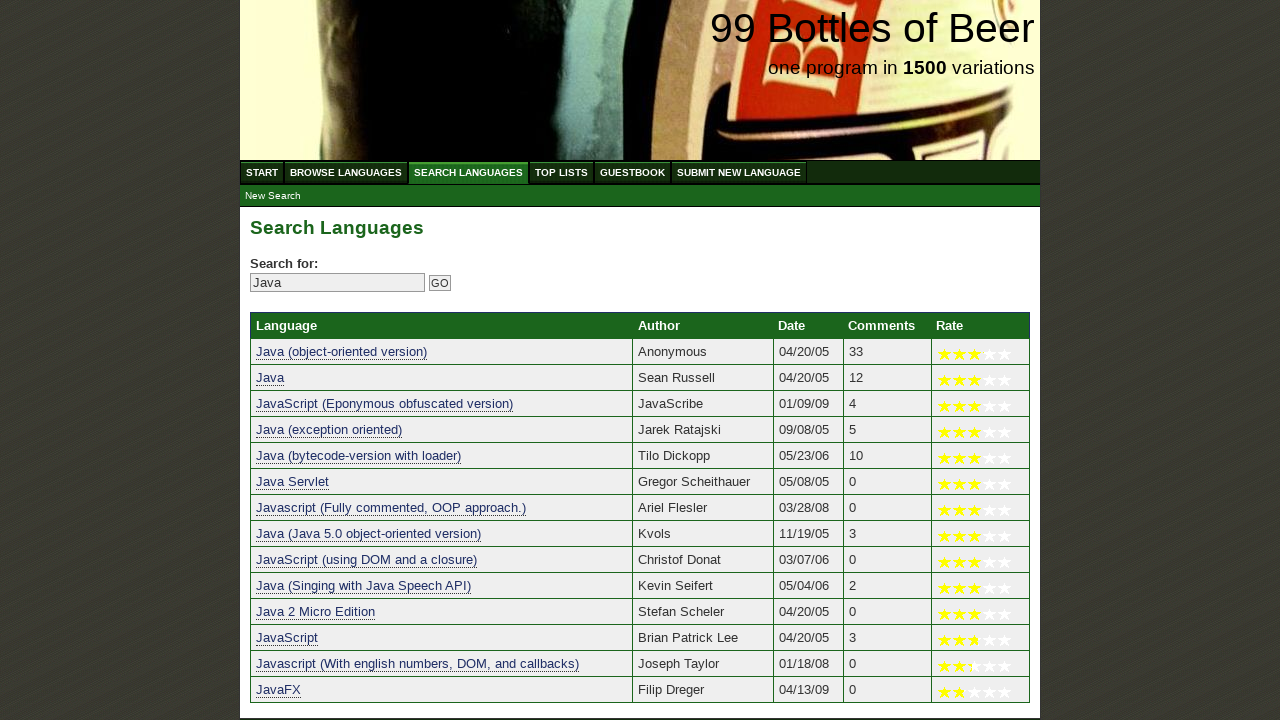

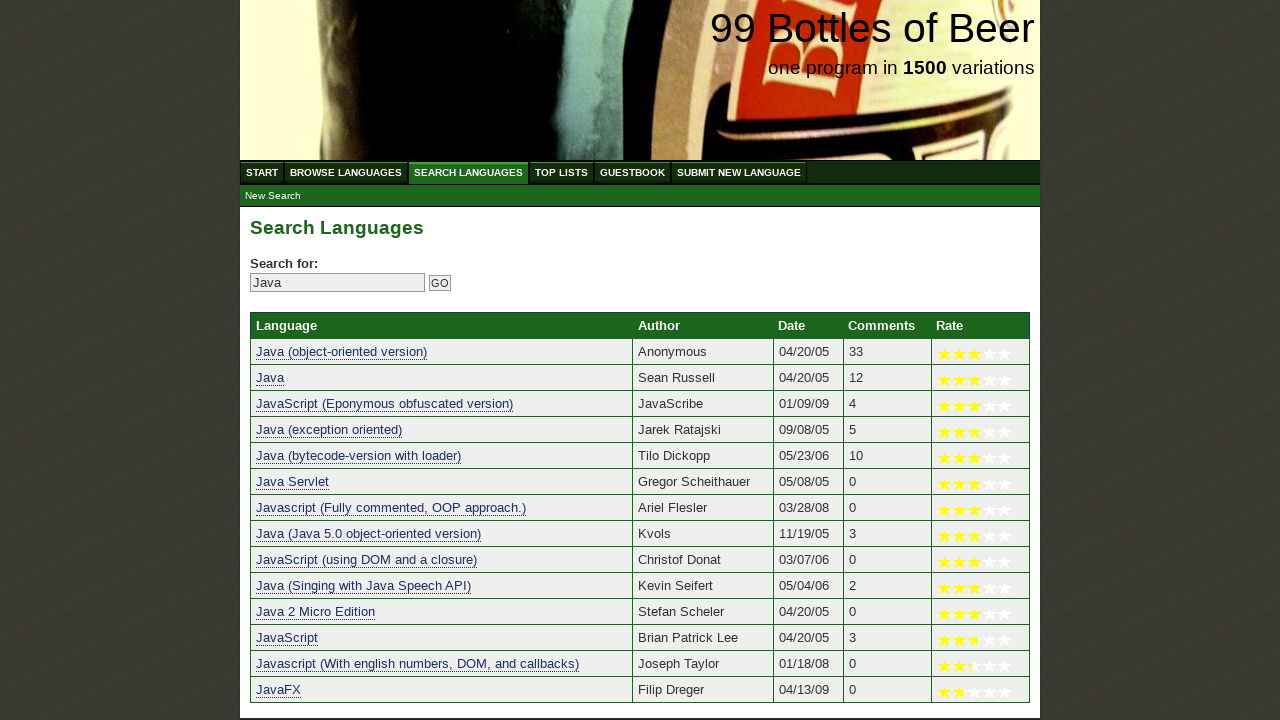